Tests dynamic controls functionality with explicit waits by clicking Remove button, waiting for and verifying "It's gone!" message, then clicking Add and verifying "It's back!" message.

Starting URL: https://the-internet.herokuapp.com/dynamic_controls

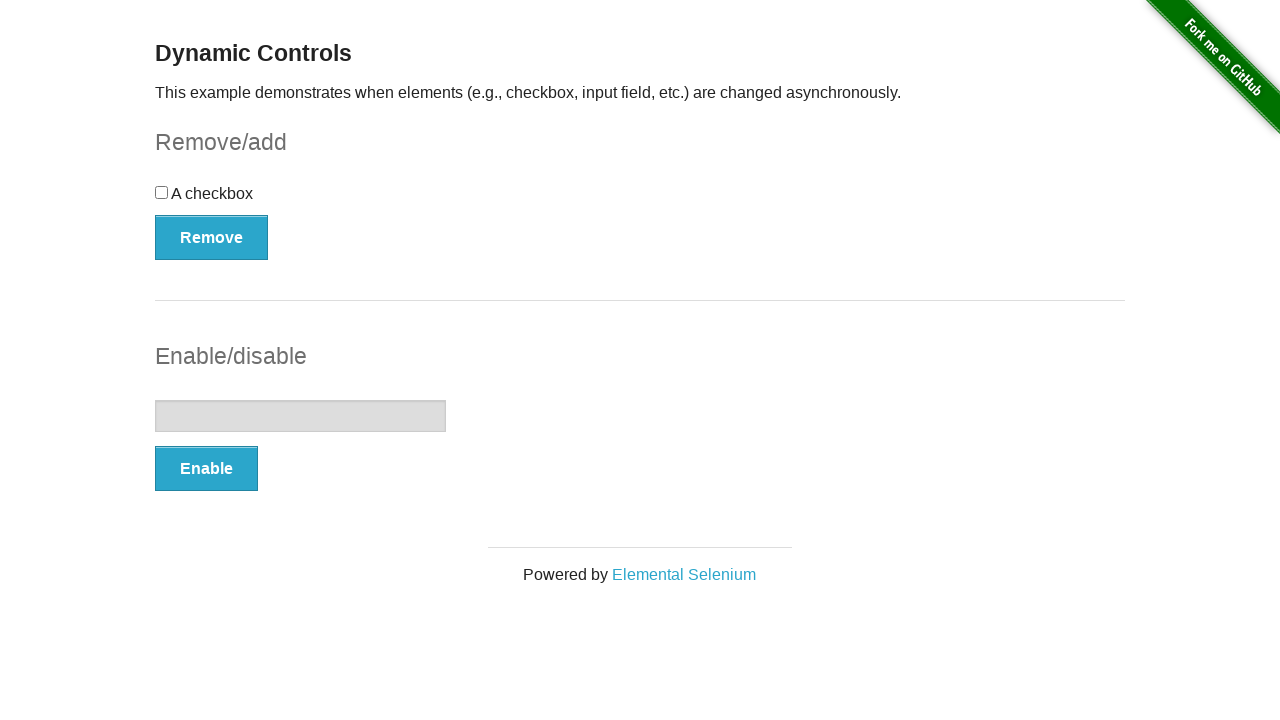

Clicked Remove button at (212, 237) on xpath=(//button[@type='button'])[1]
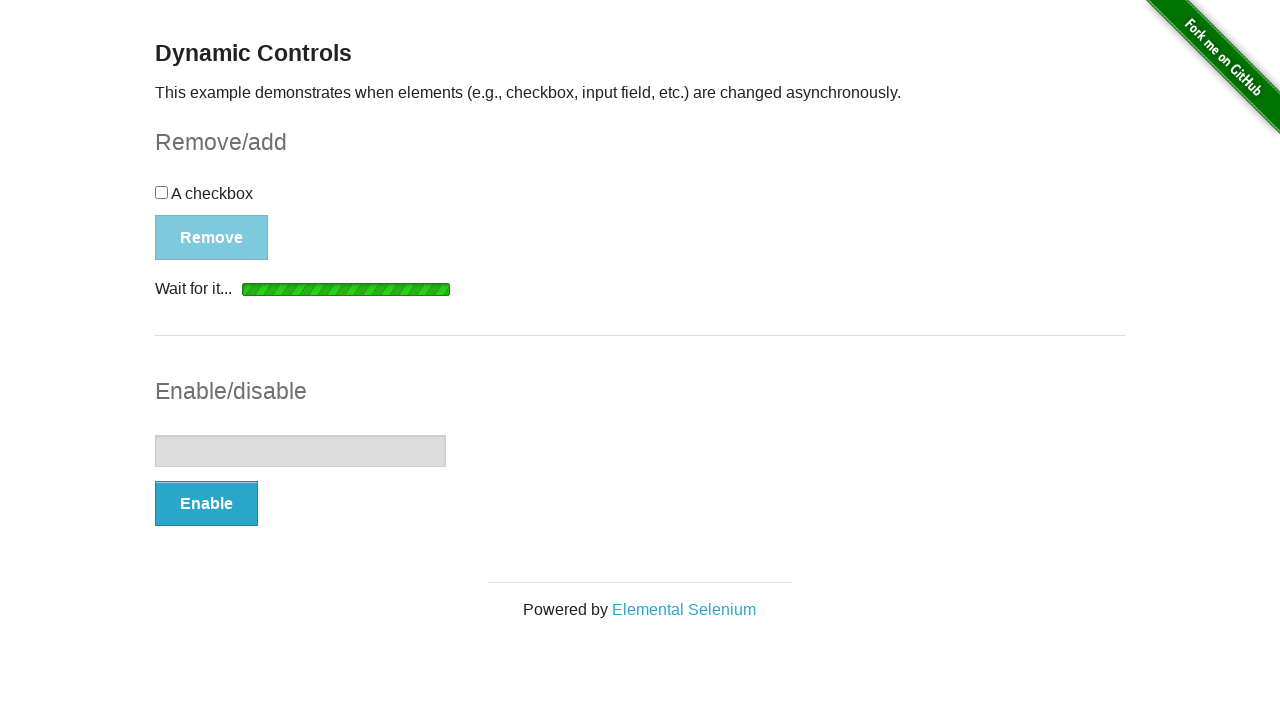

Waited for and verified message element is visible after Remove
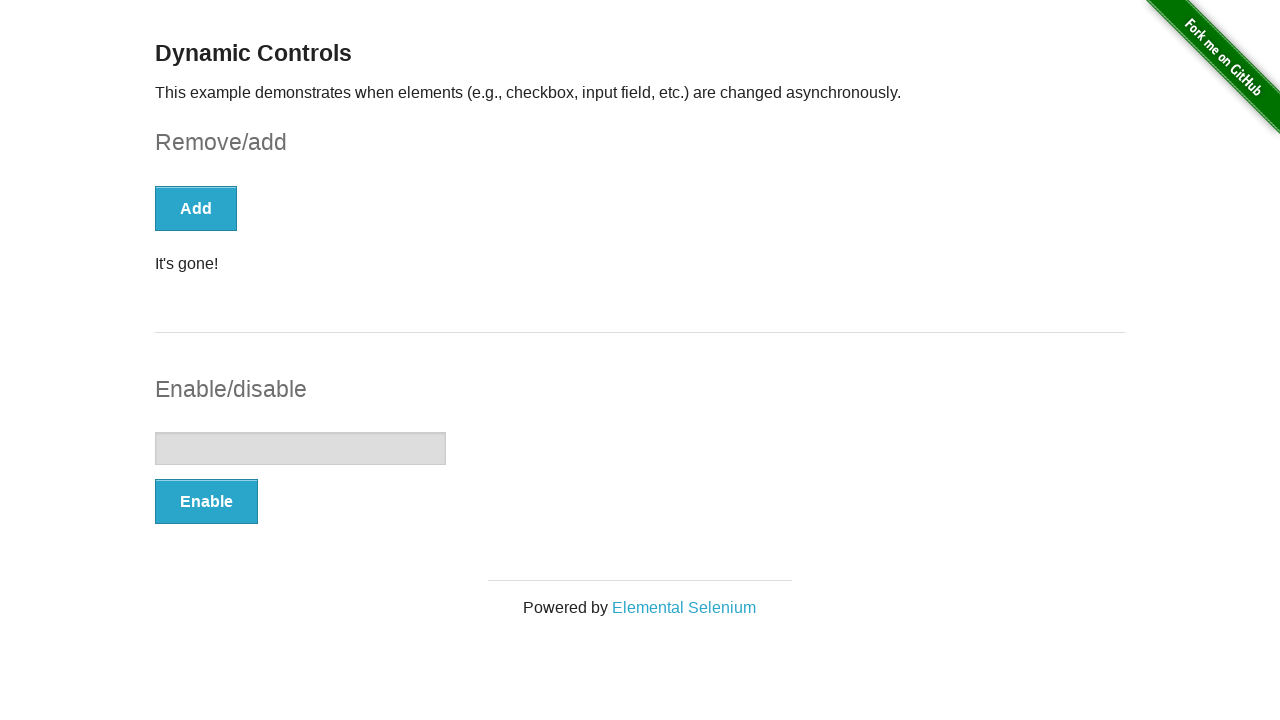

Asserted that 'It's gone!' message is visible
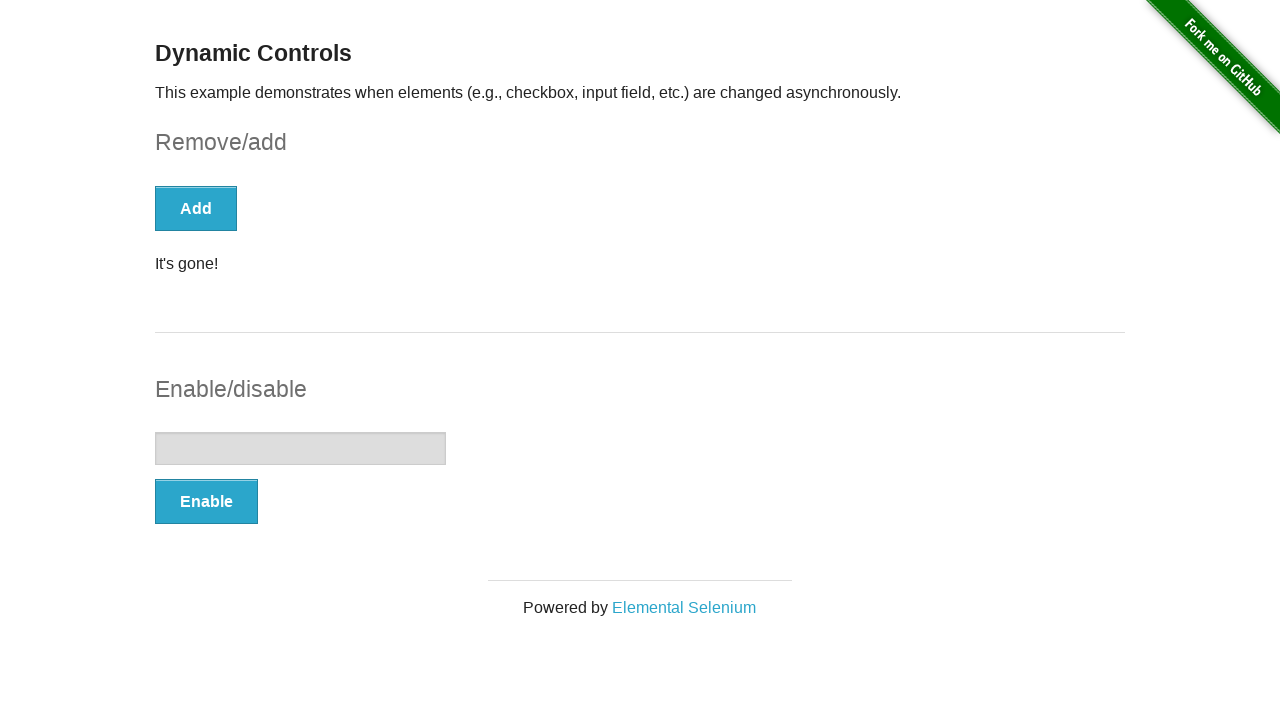

Clicked Add button at (196, 208) on xpath=//button[text()='Add']
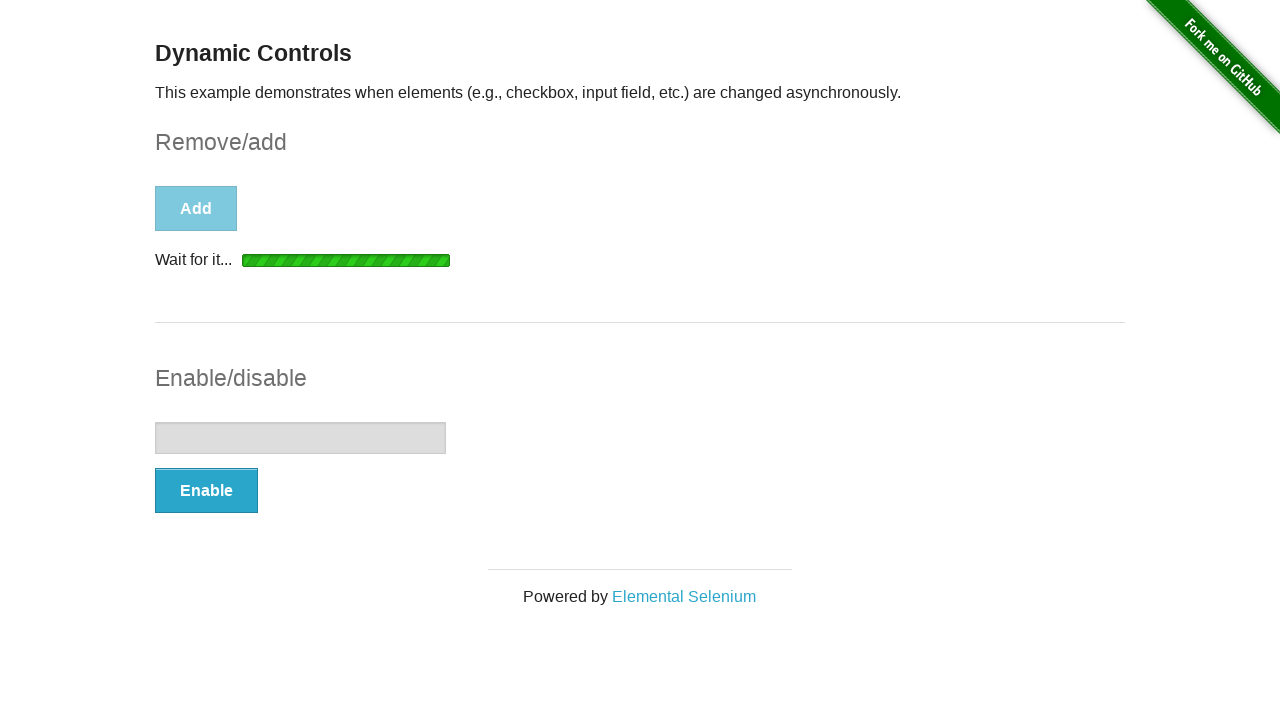

Waited for and verified message element is visible after Add
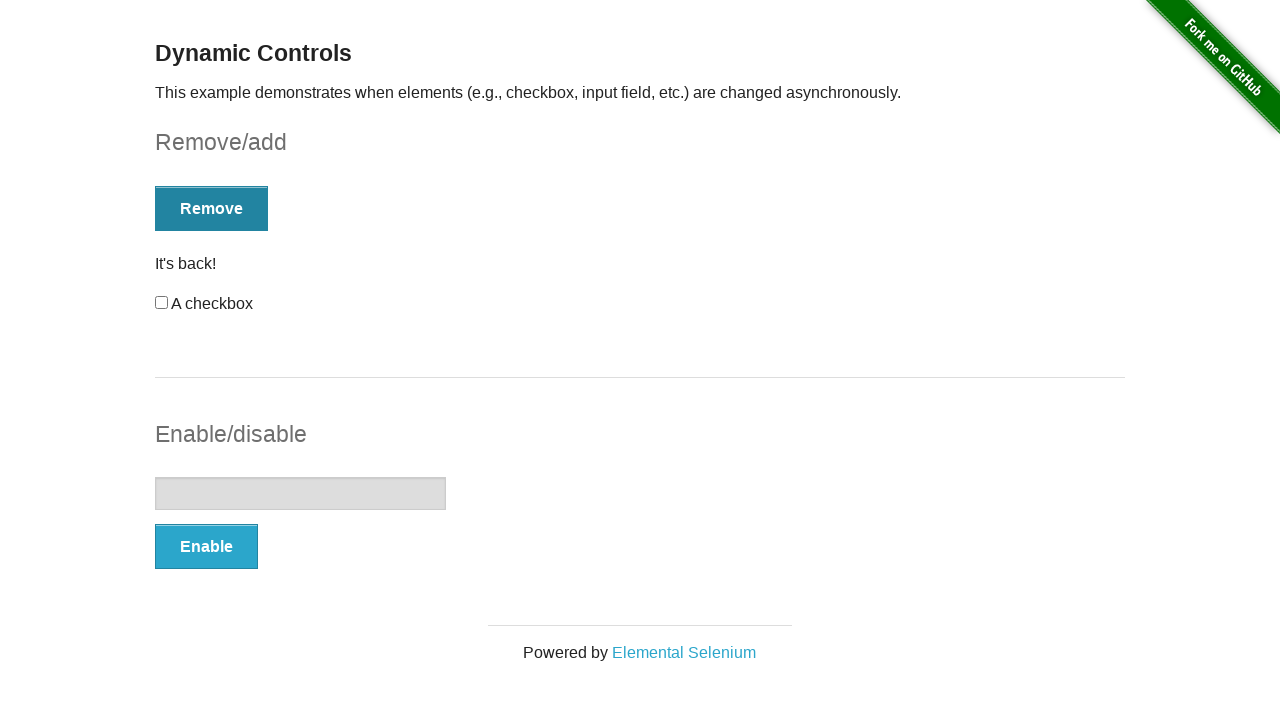

Asserted that 'It's back!' message is visible
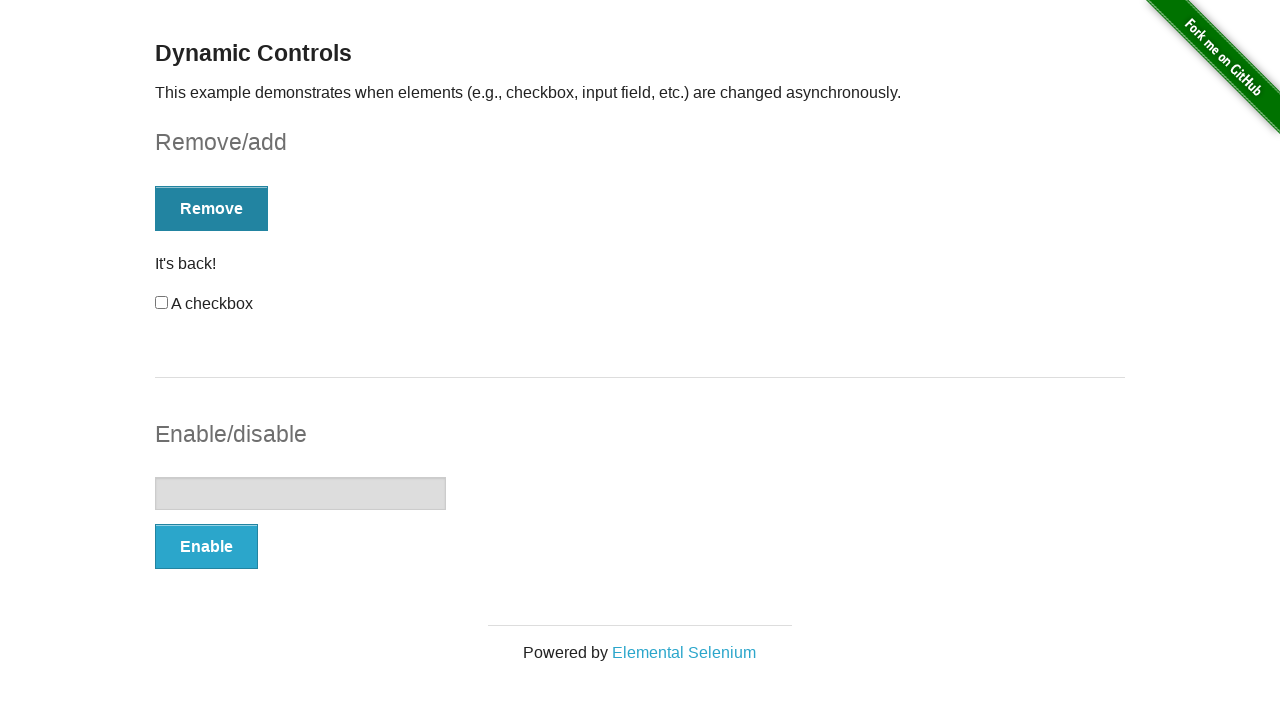

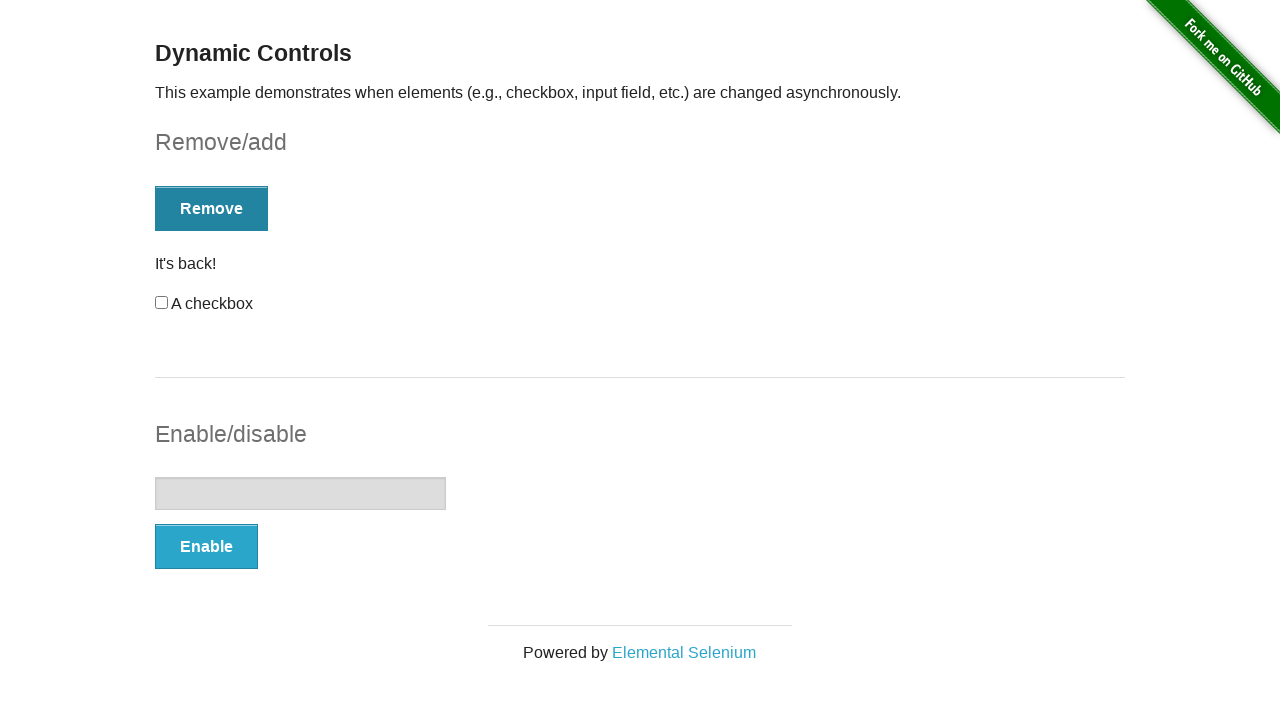